Tests clearing the complete state of all items by checking and unchecking the toggle all checkbox

Starting URL: https://demo.playwright.dev/todomvc

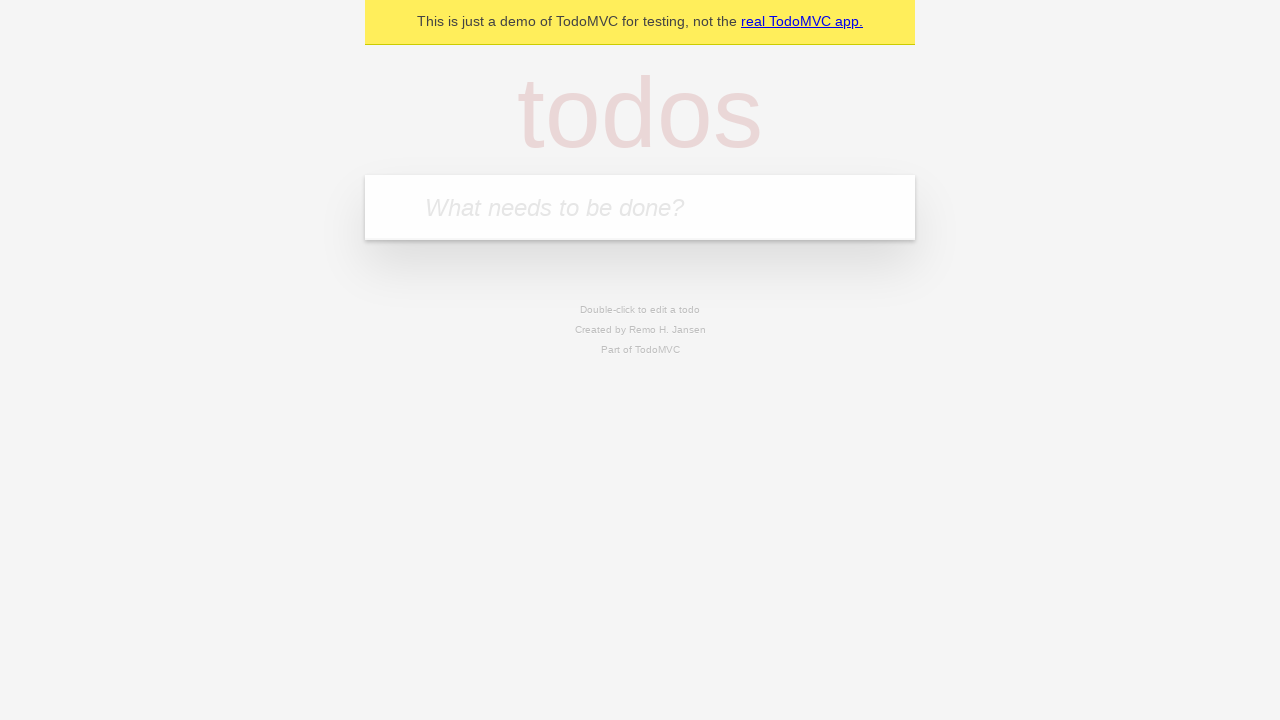

Filled todo input with 'buy some cheese' on internal:attr=[placeholder="What needs to be done?"i]
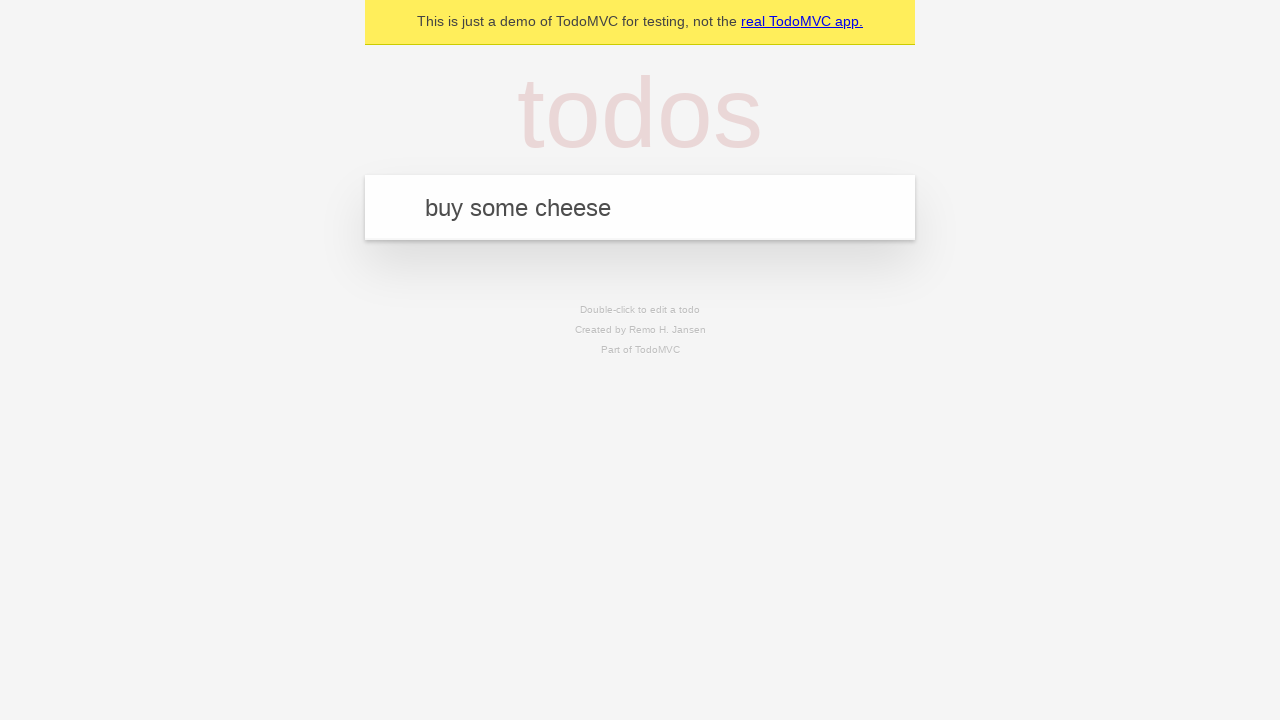

Pressed Enter to create todo 'buy some cheese' on internal:attr=[placeholder="What needs to be done?"i]
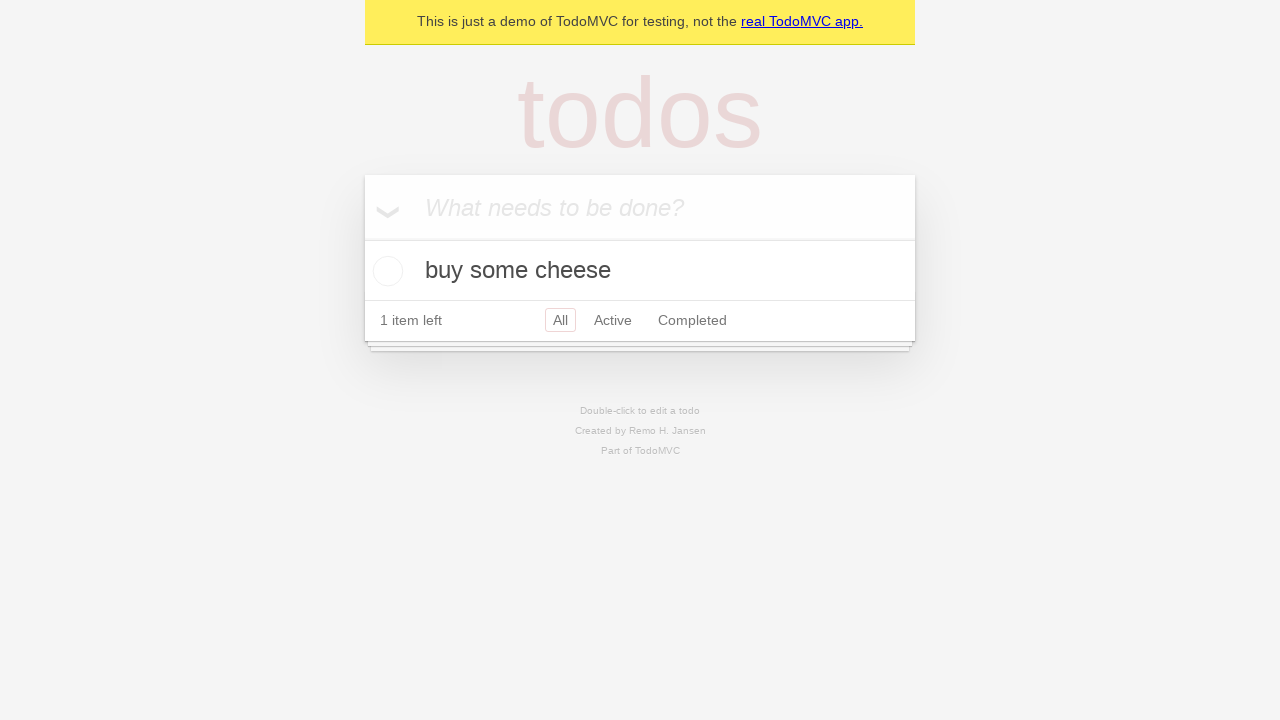

Filled todo input with 'feed the cat' on internal:attr=[placeholder="What needs to be done?"i]
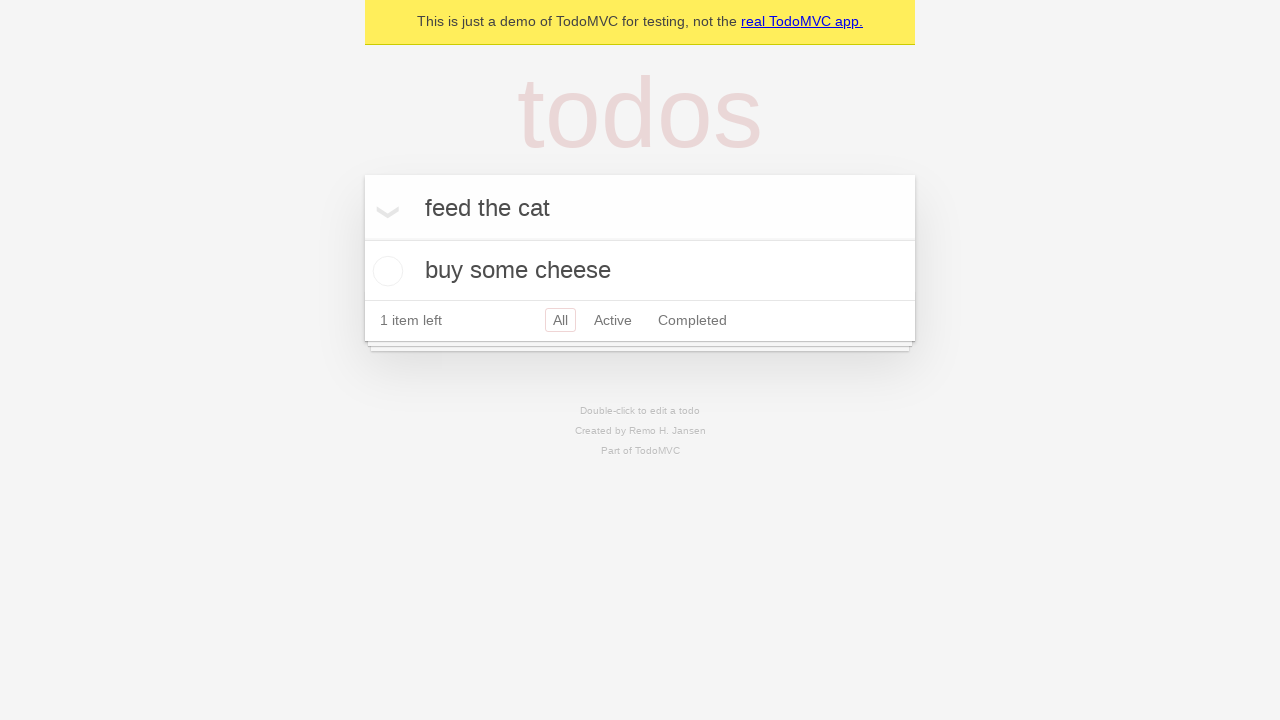

Pressed Enter to create todo 'feed the cat' on internal:attr=[placeholder="What needs to be done?"i]
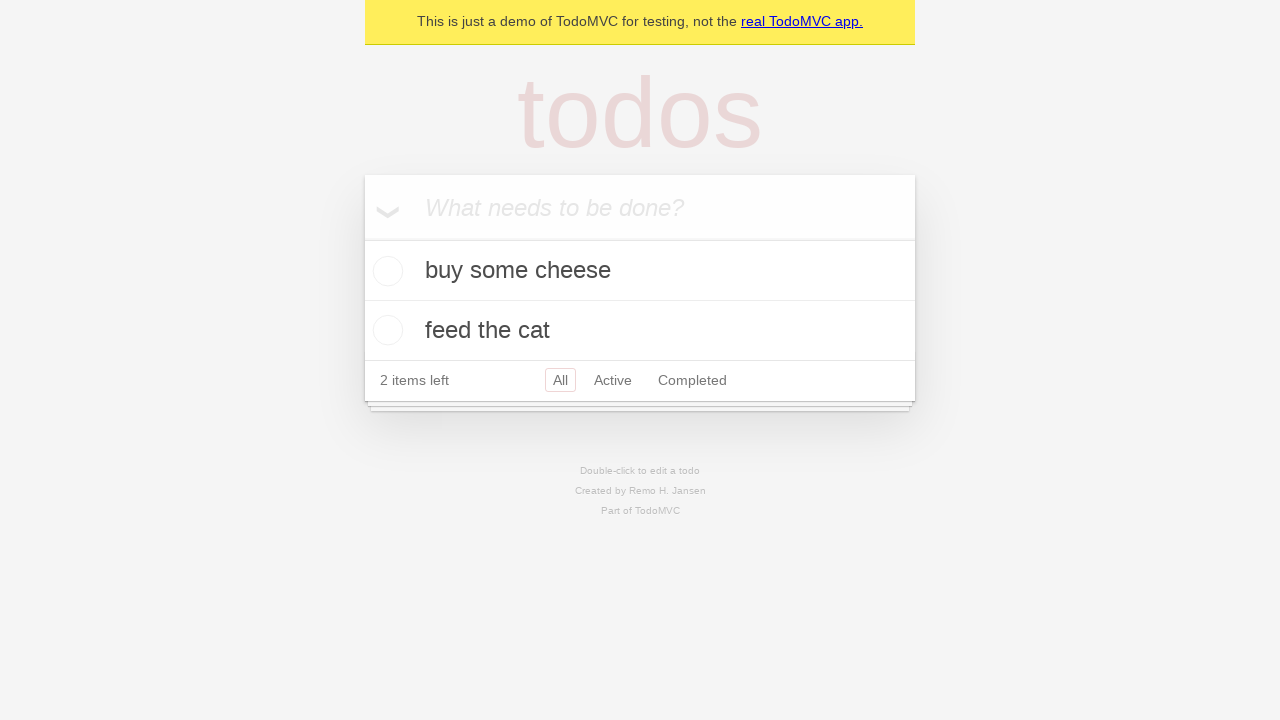

Filled todo input with 'book a doctors appointment' on internal:attr=[placeholder="What needs to be done?"i]
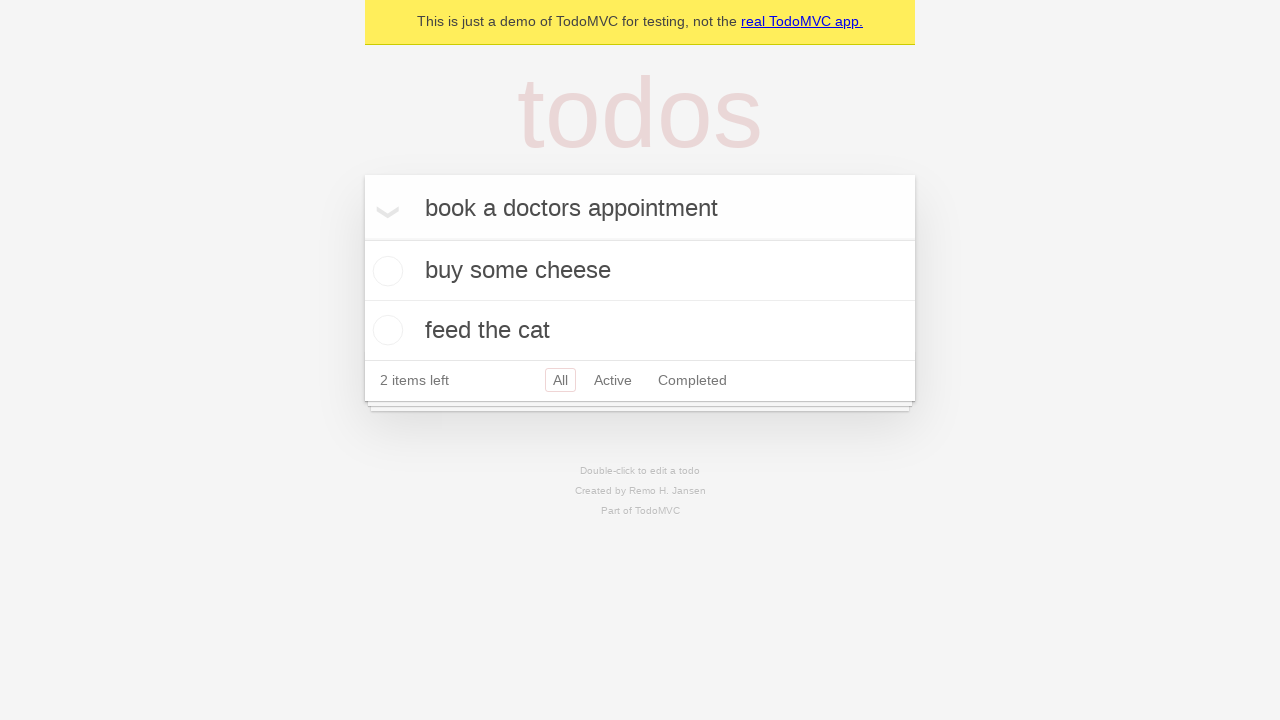

Pressed Enter to create todo 'book a doctors appointment' on internal:attr=[placeholder="What needs to be done?"i]
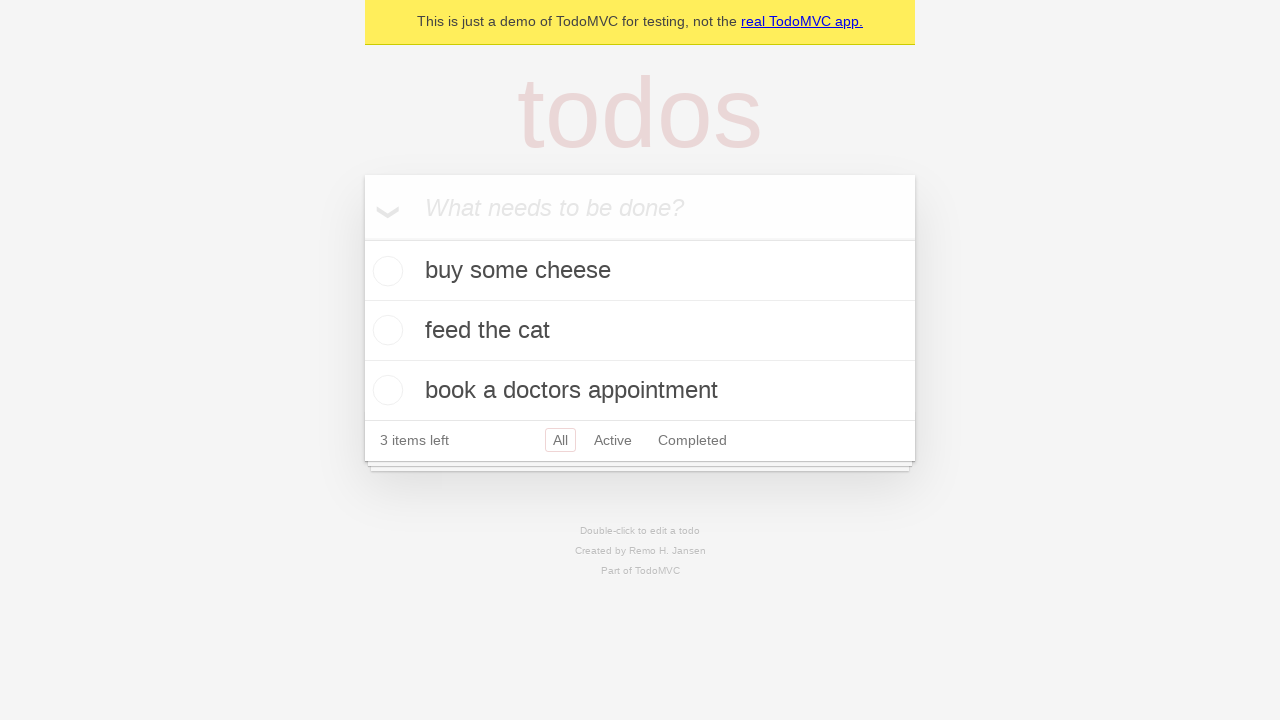

All 3 todos loaded on the page
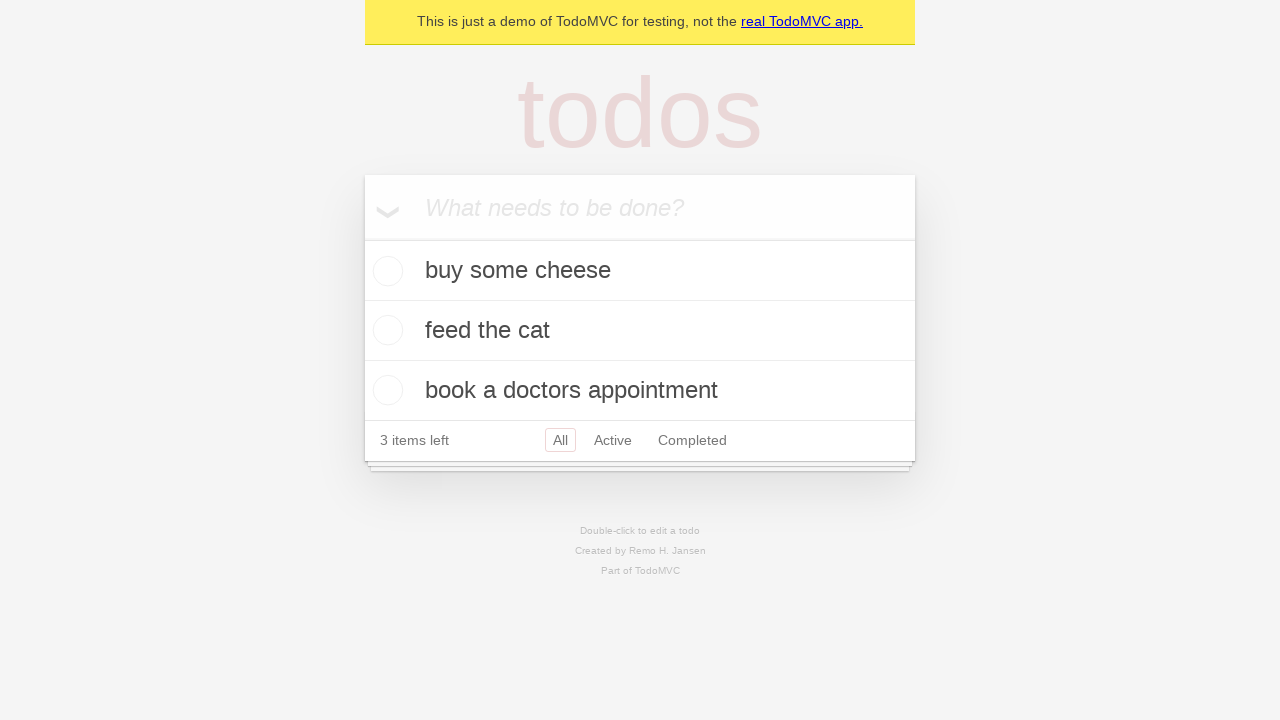

Clicked toggle all checkbox to mark all items as complete at (362, 238) on internal:label="Mark all as complete"i
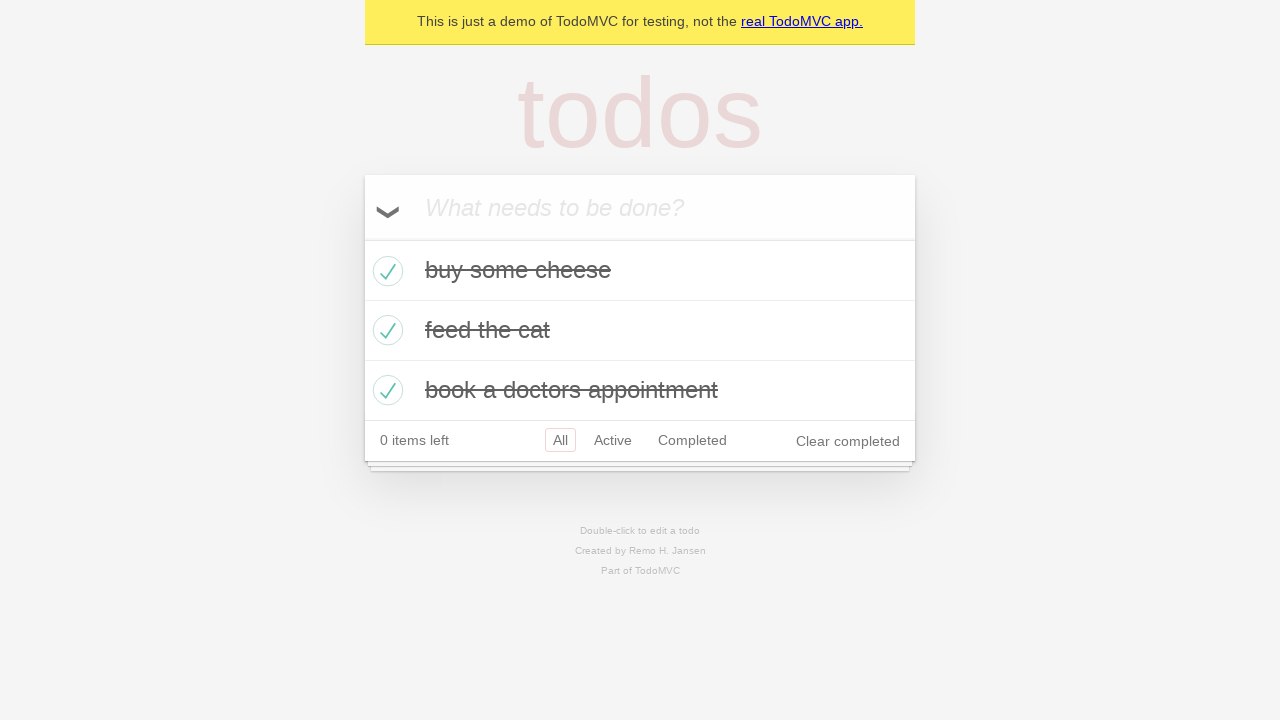

Clicked toggle all checkbox to uncheck all completed items at (362, 238) on internal:label="Mark all as complete"i
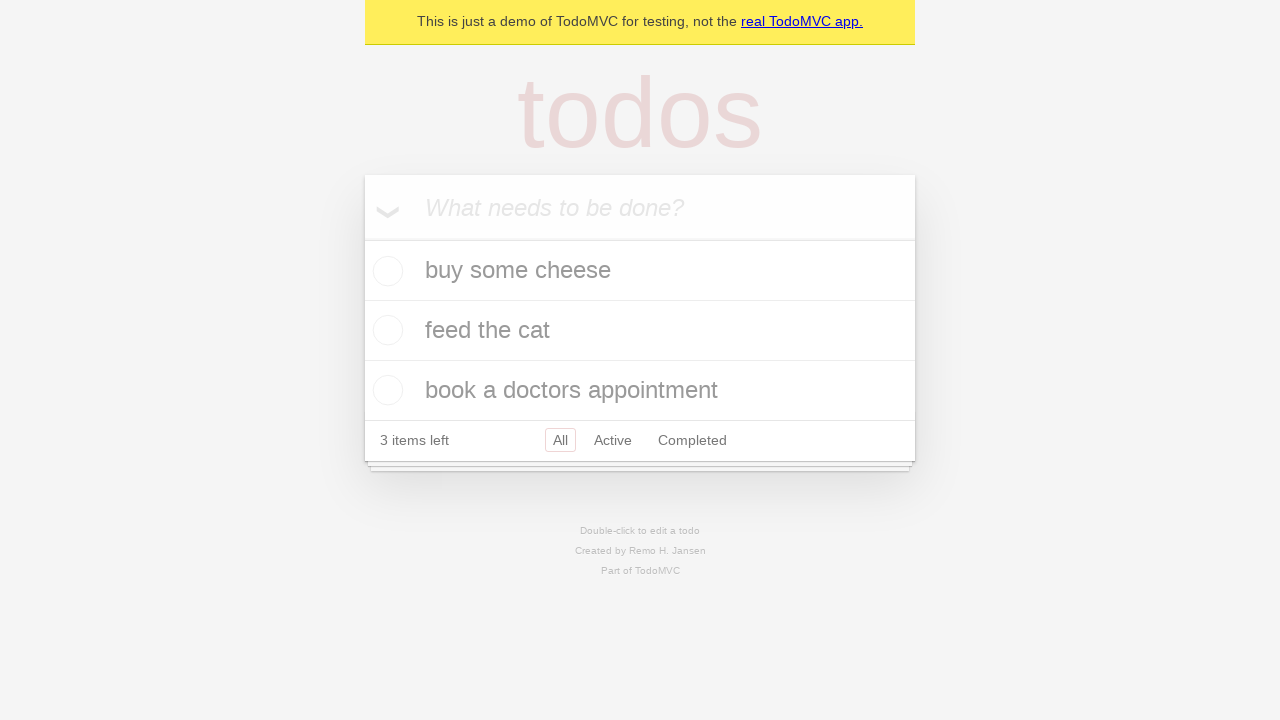

Waited for unchecked state to settle
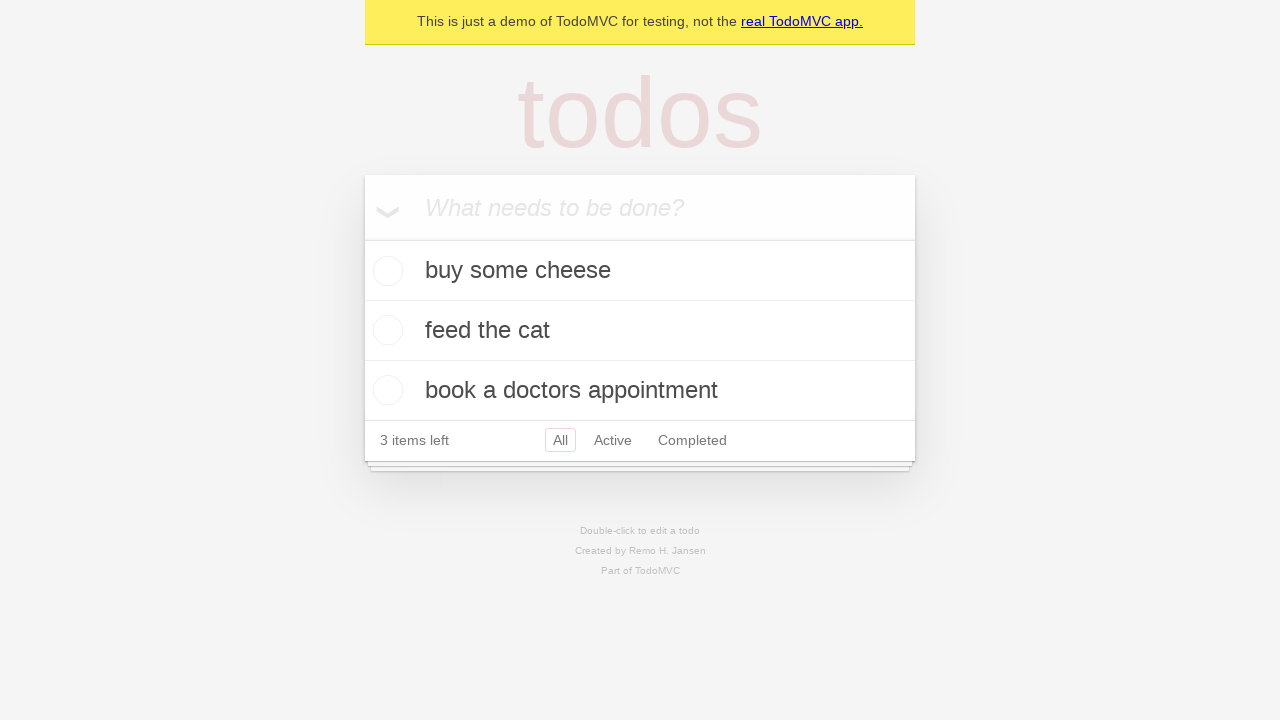

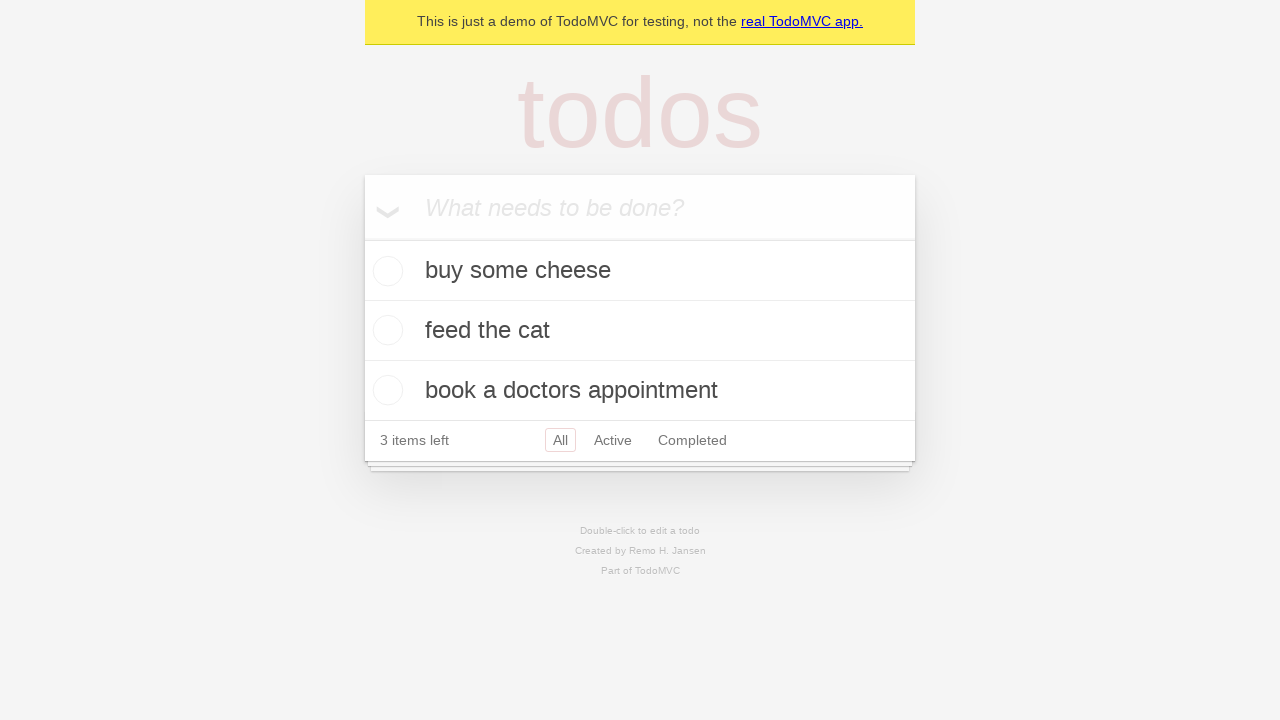